Tests a jQuery combo tree dropdown by clicking to open it, selecting all choices, and then deselecting all choices

Starting URL: https://www.jqueryscript.net/demo/Drop-Down-Combo-Tree/

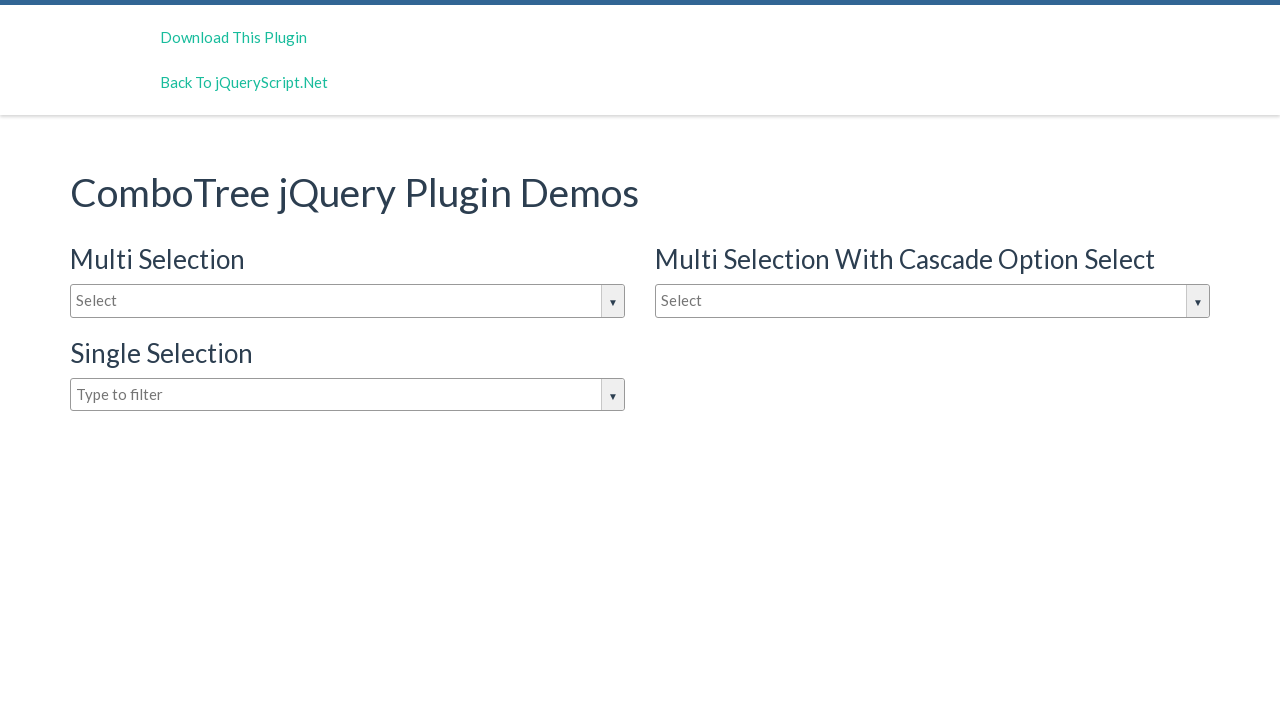

Clicked on the dropdown input box to open it at (348, 301) on #justAnInputBox
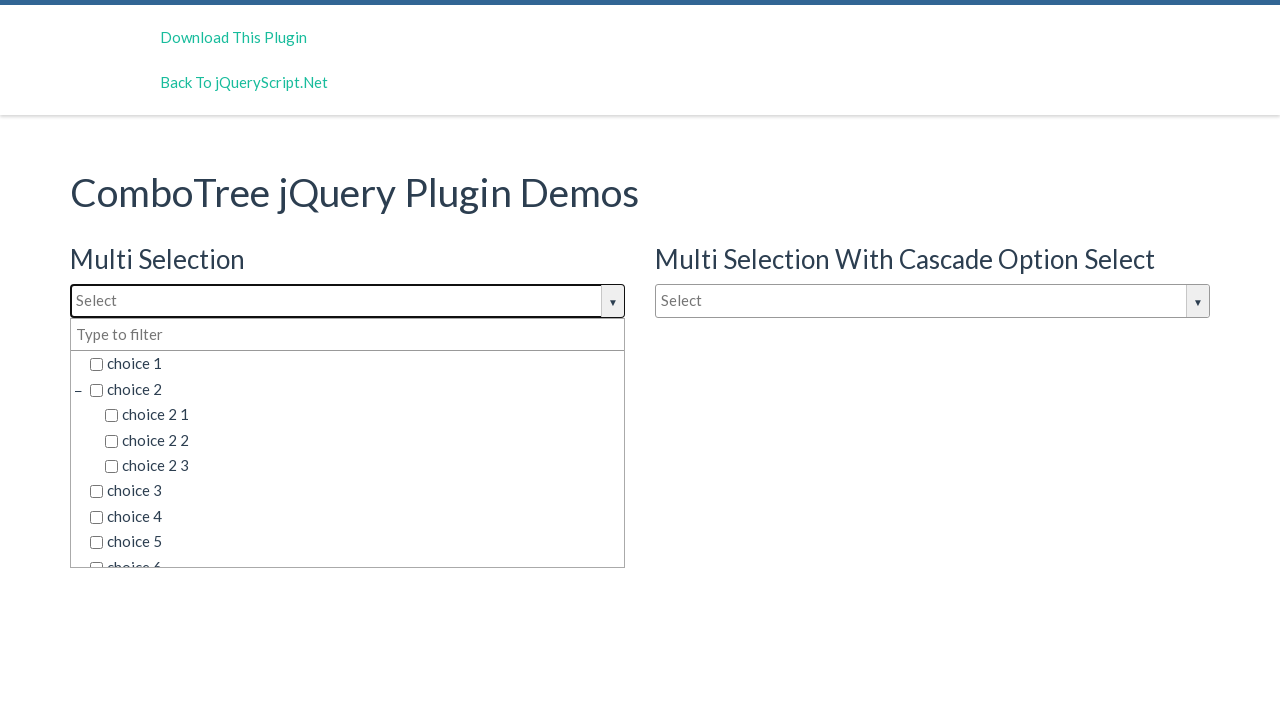

Dropdown items became visible
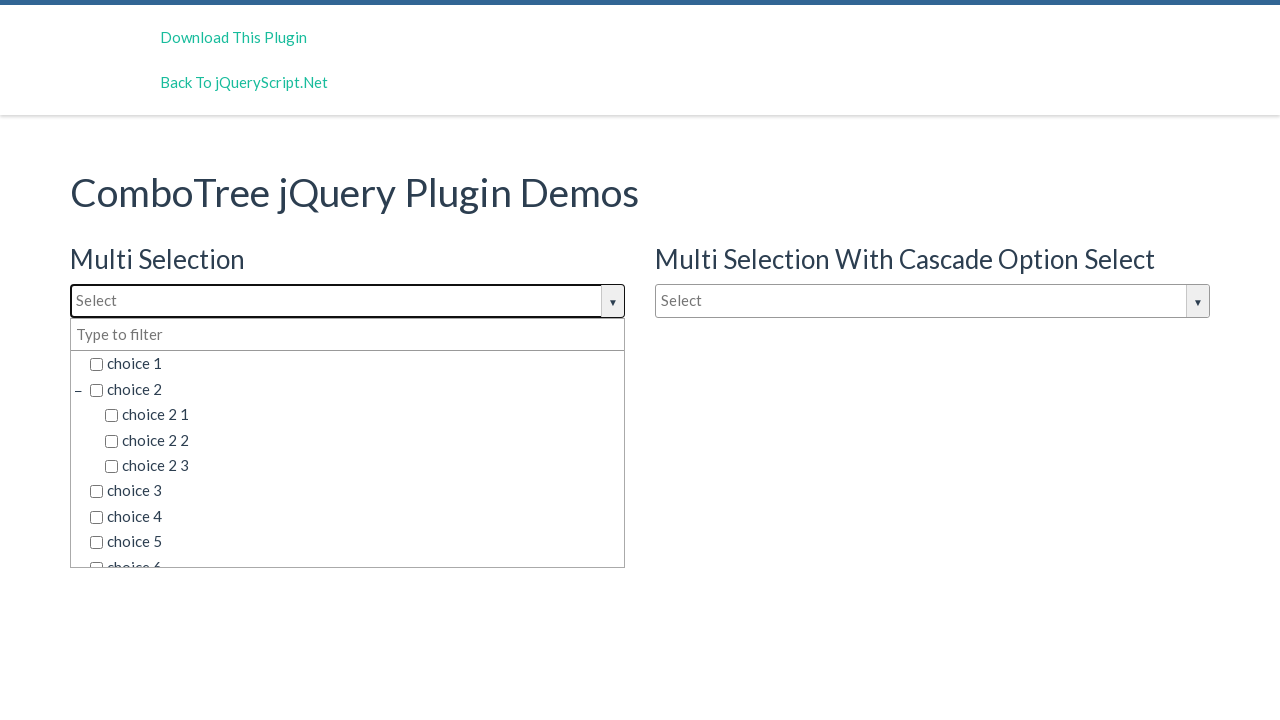

Retrieved all choice elements from the dropdown
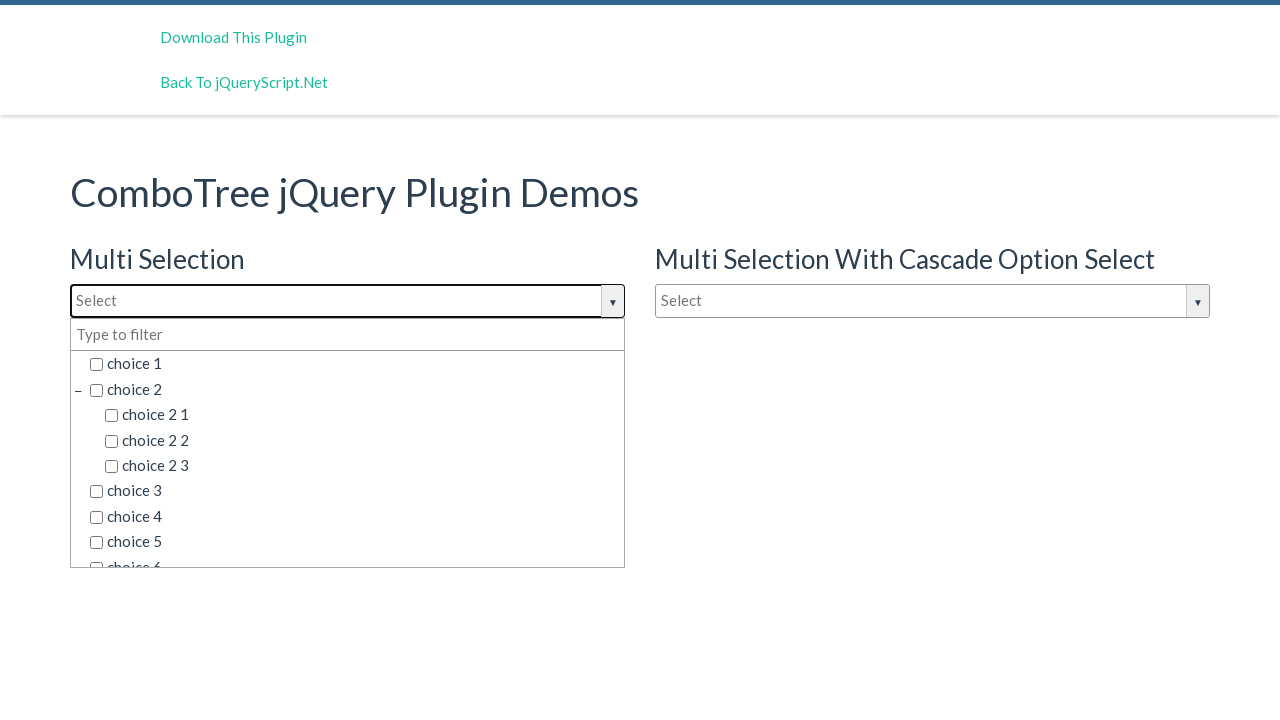

Clicked a dropdown choice to select it at (355, 364) on span.comboTreeItemTitle >> nth=0
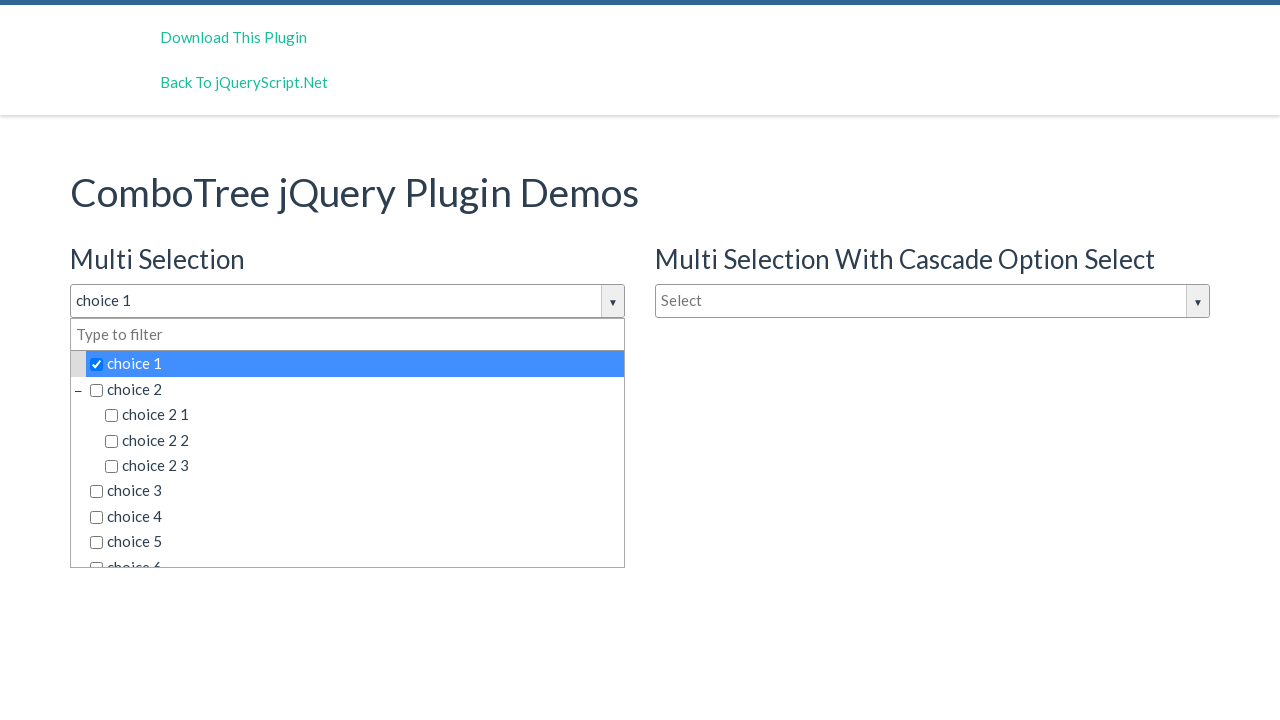

Clicked a dropdown choice to select it at (355, 389) on span.comboTreeItemTitle >> nth=1
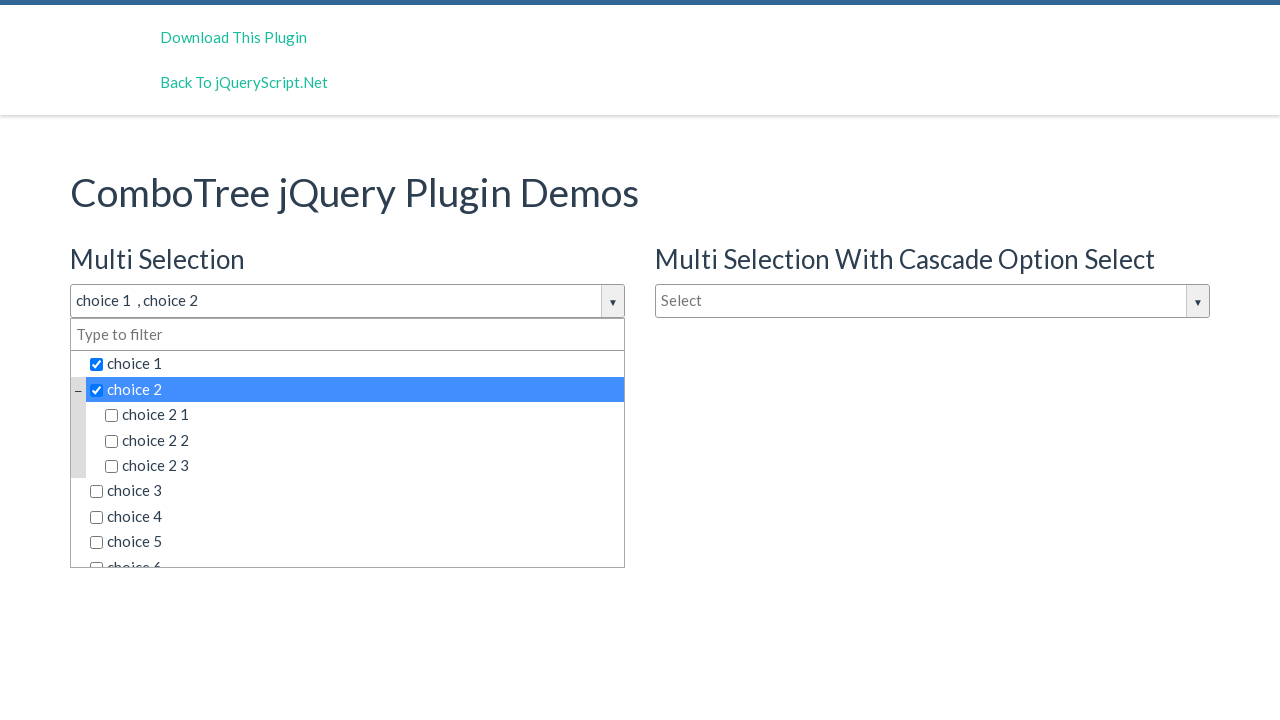

Clicked a dropdown choice to select it at (362, 415) on span.comboTreeItemTitle >> nth=2
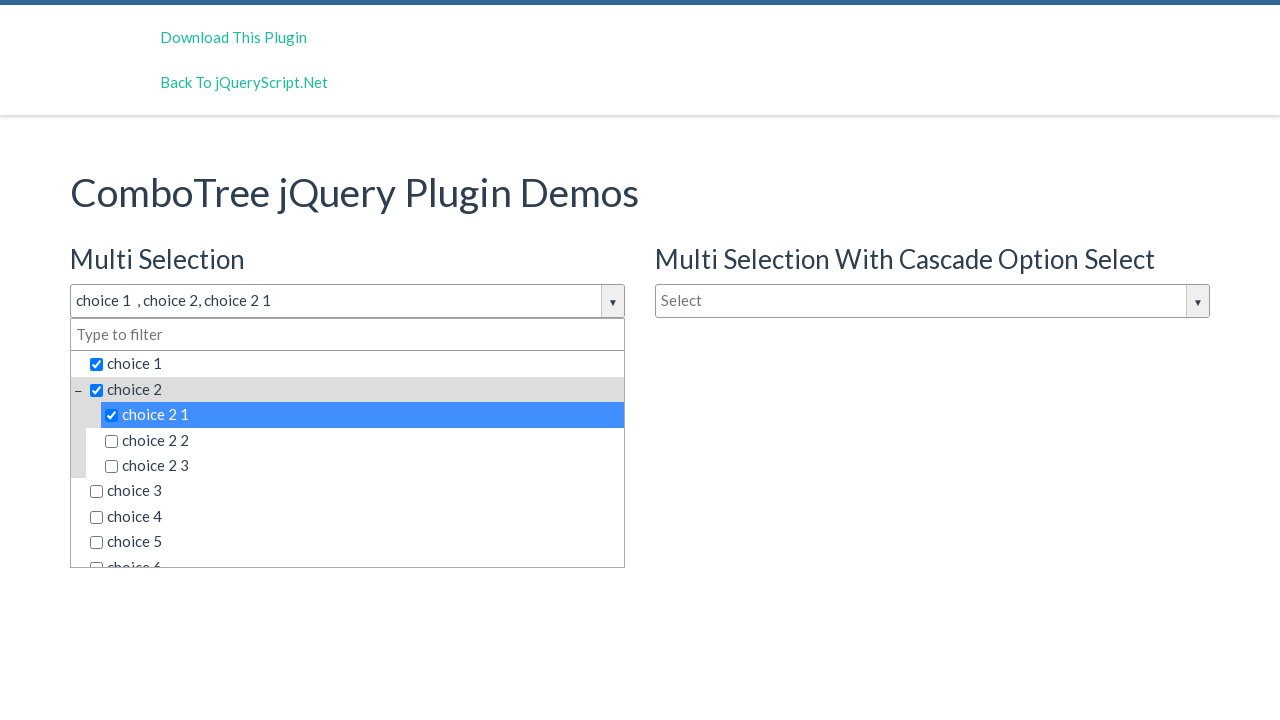

Clicked a dropdown choice to select it at (362, 440) on span.comboTreeItemTitle >> nth=3
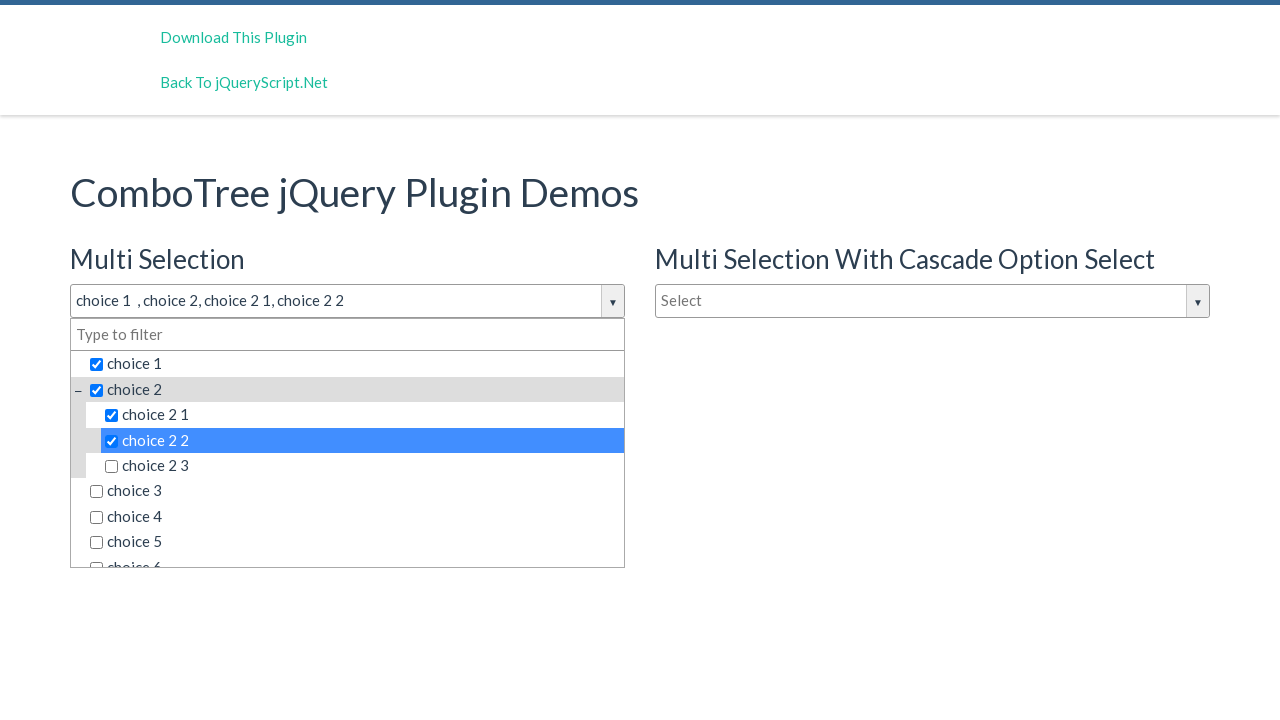

Clicked a dropdown choice to select it at (362, 466) on span.comboTreeItemTitle >> nth=4
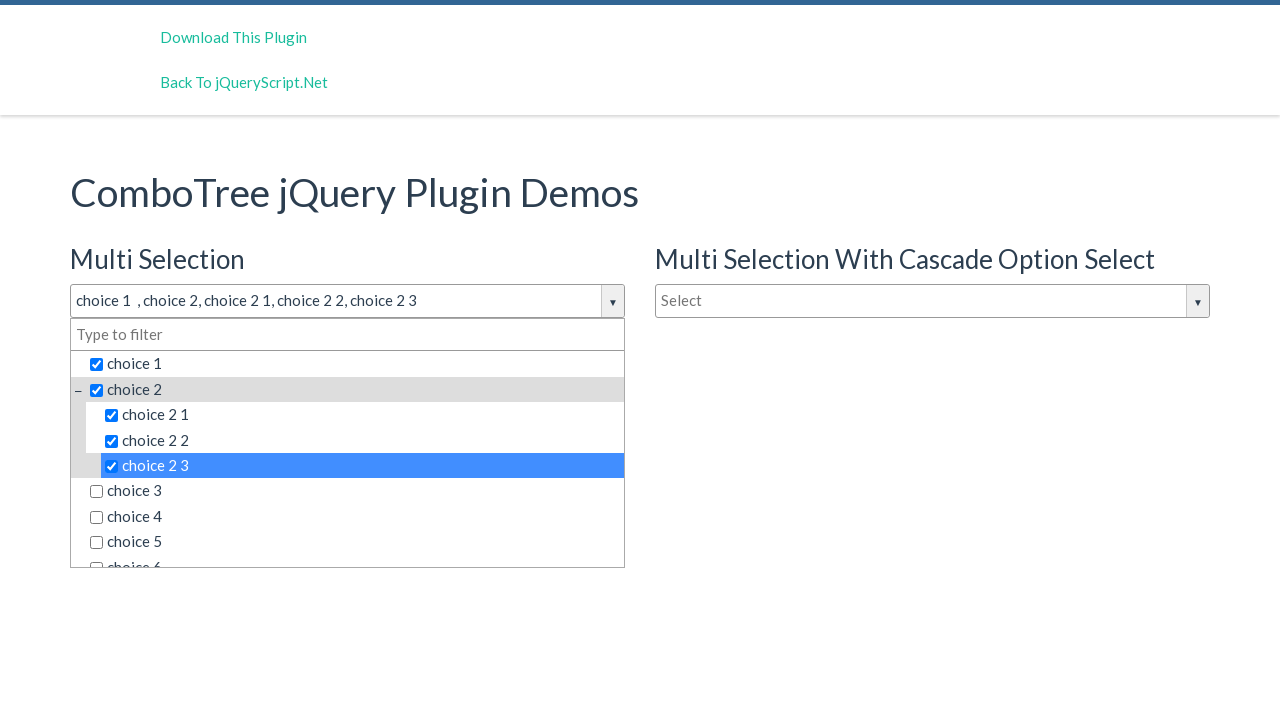

Clicked a dropdown choice to select it at (355, 491) on span.comboTreeItemTitle >> nth=5
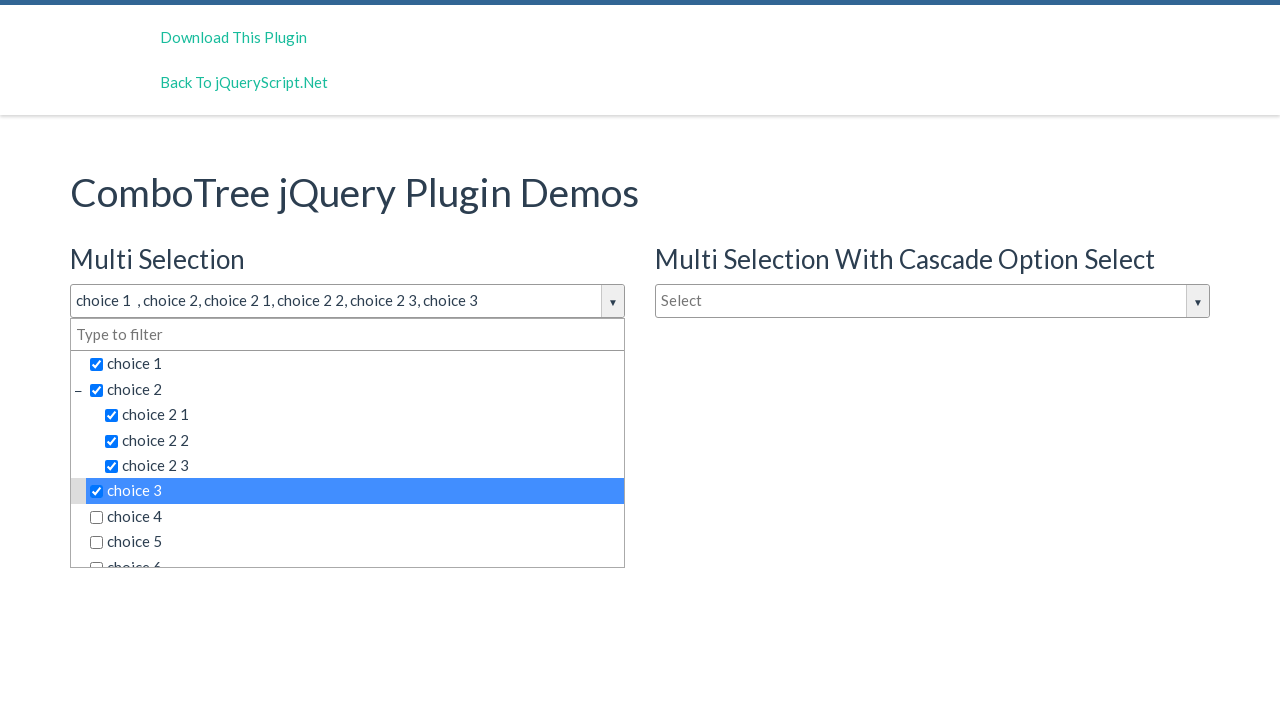

Clicked a dropdown choice to select it at (355, 517) on span.comboTreeItemTitle >> nth=6
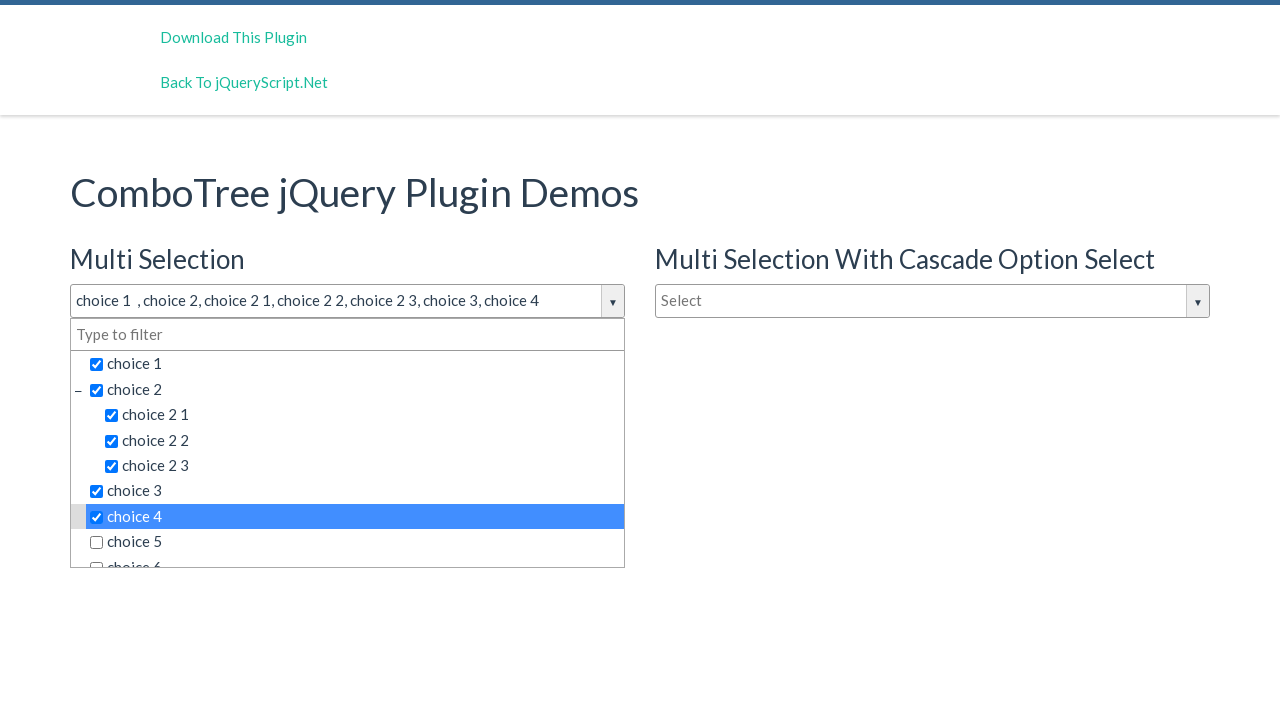

Clicked a dropdown choice to select it at (355, 542) on span.comboTreeItemTitle >> nth=7
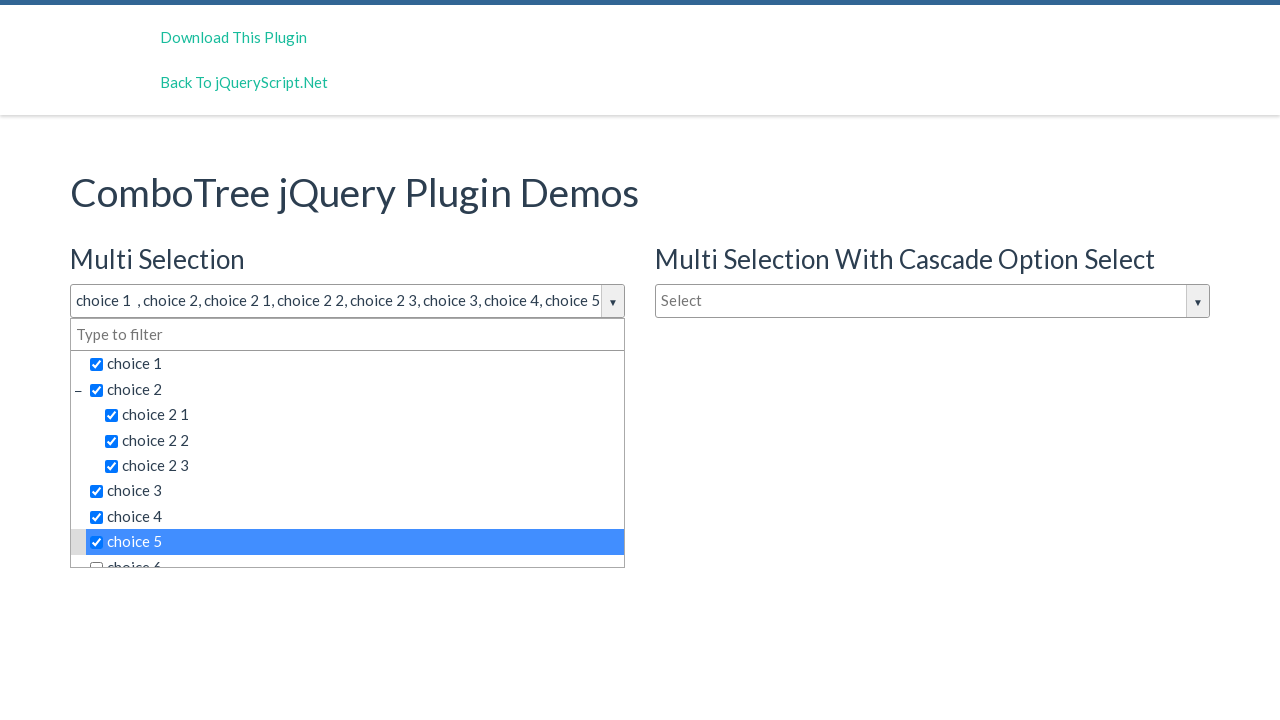

Clicked a dropdown choice to select it at (355, 554) on span.comboTreeItemTitle >> nth=8
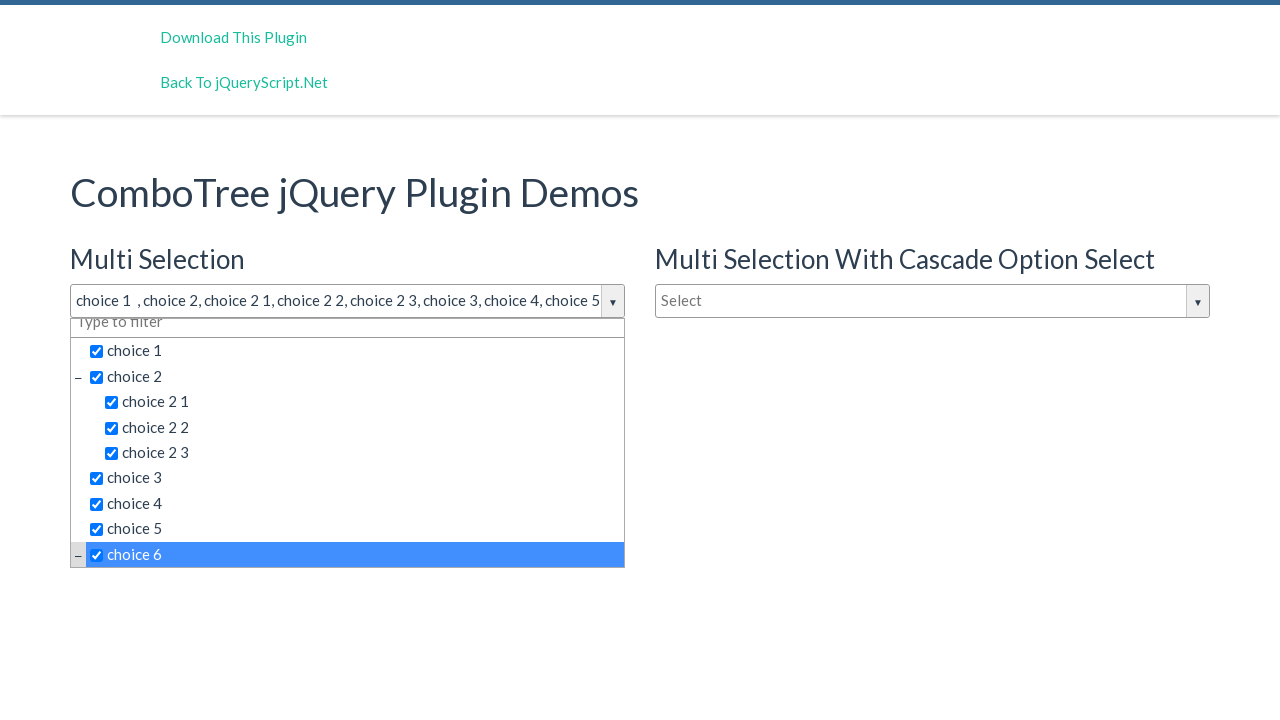

Clicked a dropdown choice to select it at (362, 443) on span.comboTreeItemTitle >> nth=9
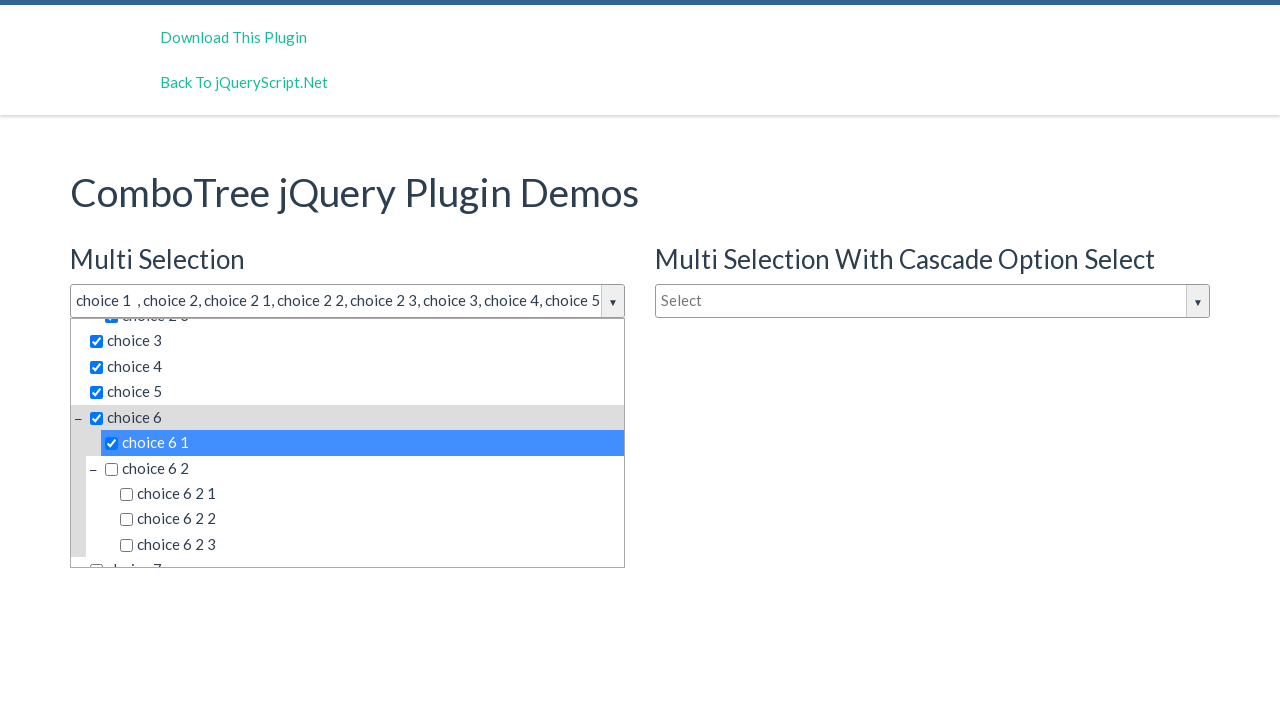

Clicked a dropdown choice to select it at (362, 468) on span.comboTreeItemTitle >> nth=10
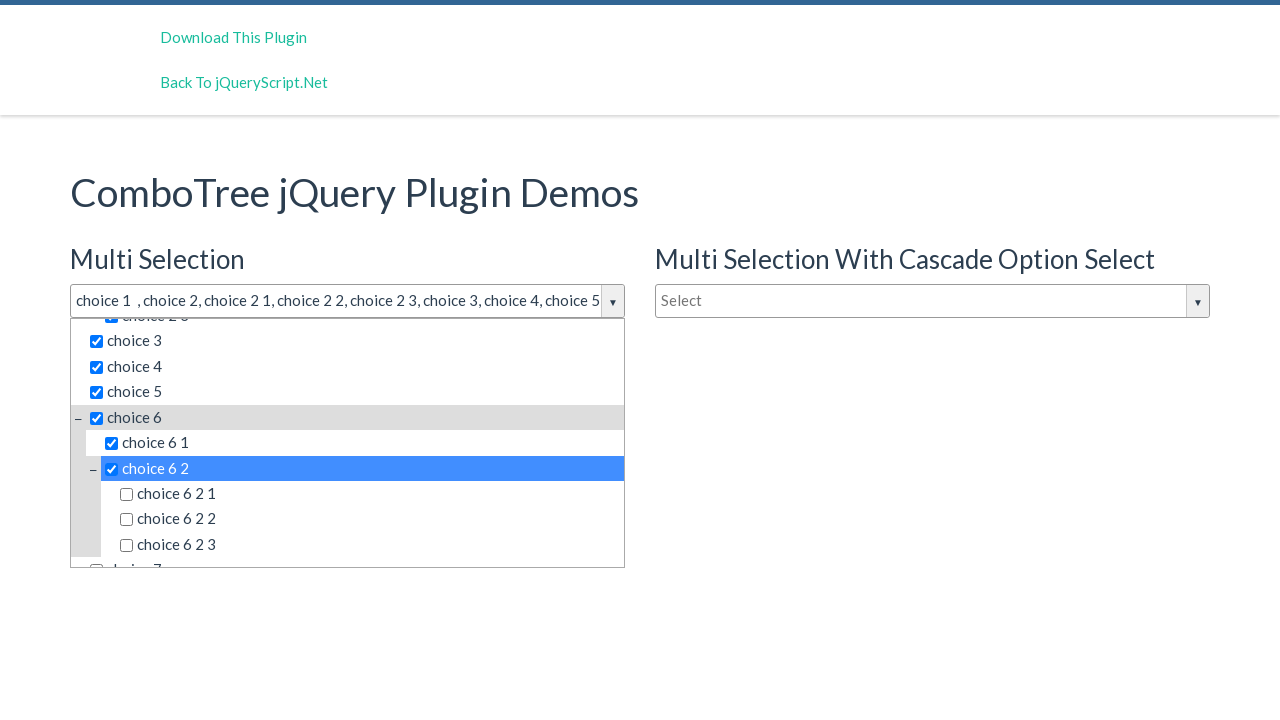

Clicked a dropdown choice to select it at (370, 494) on span.comboTreeItemTitle >> nth=11
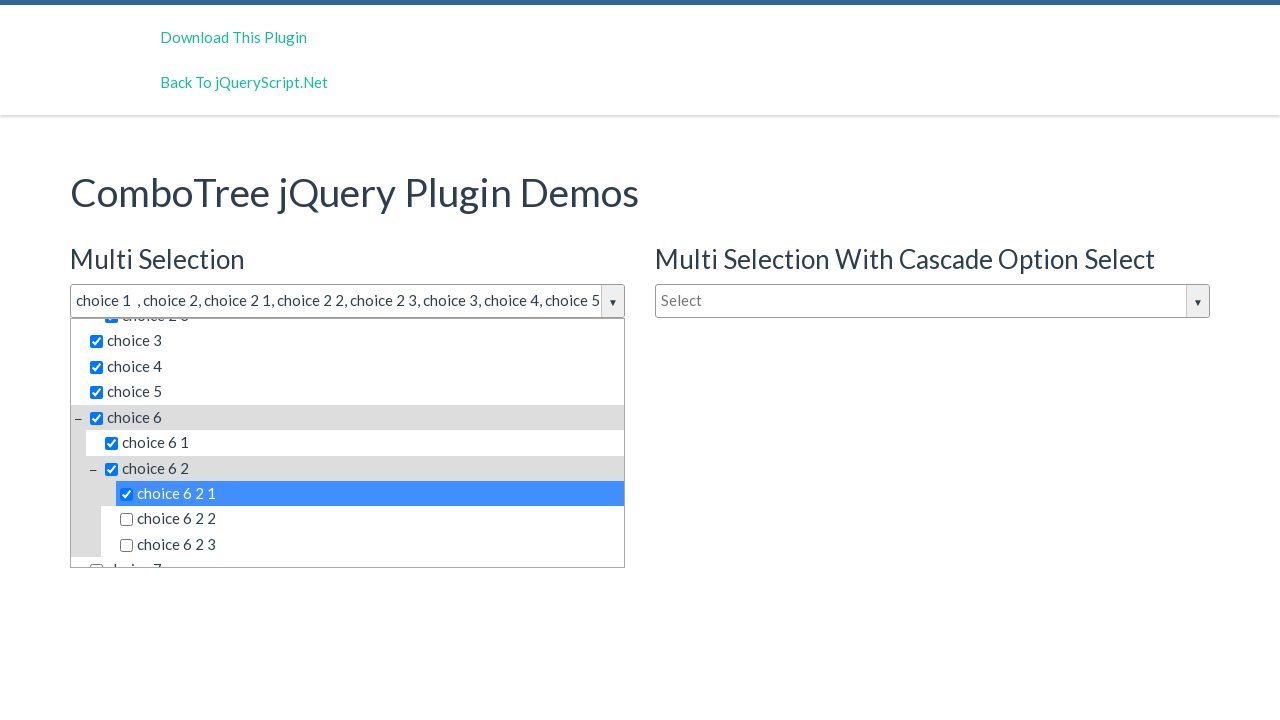

Clicked a dropdown choice to select it at (370, 519) on span.comboTreeItemTitle >> nth=12
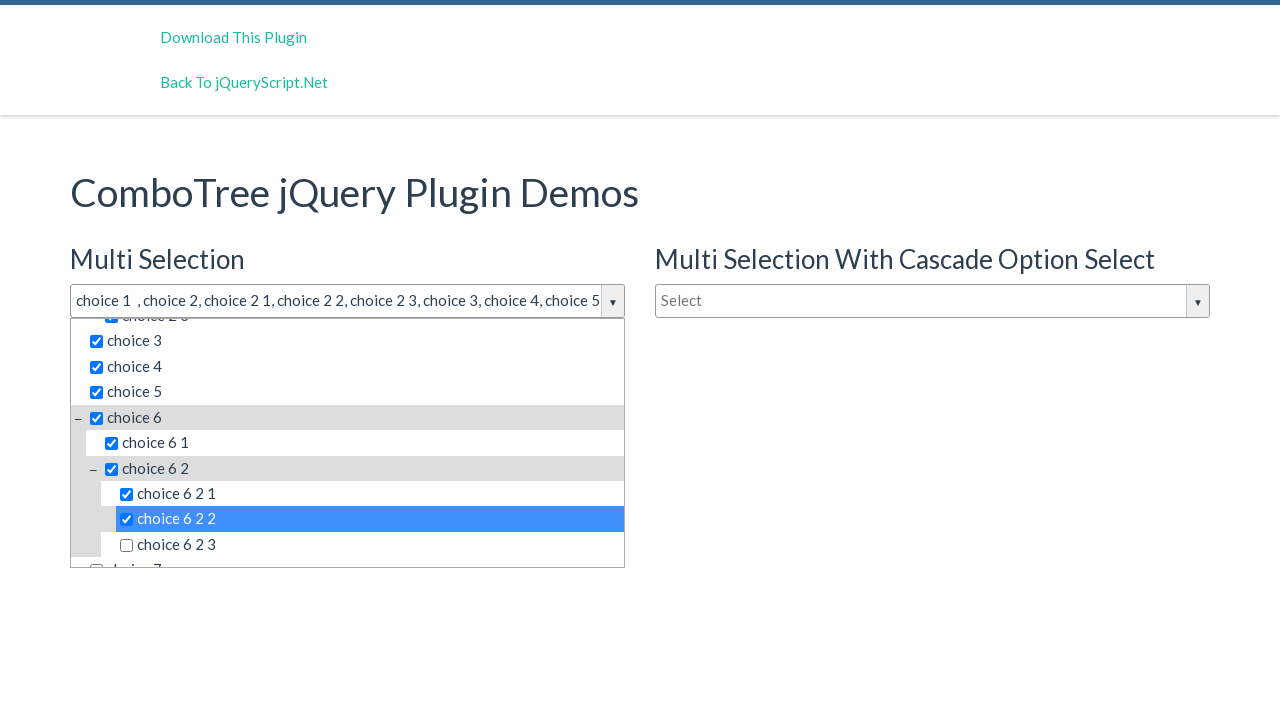

Clicked a dropdown choice to select it at (370, 545) on span.comboTreeItemTitle >> nth=13
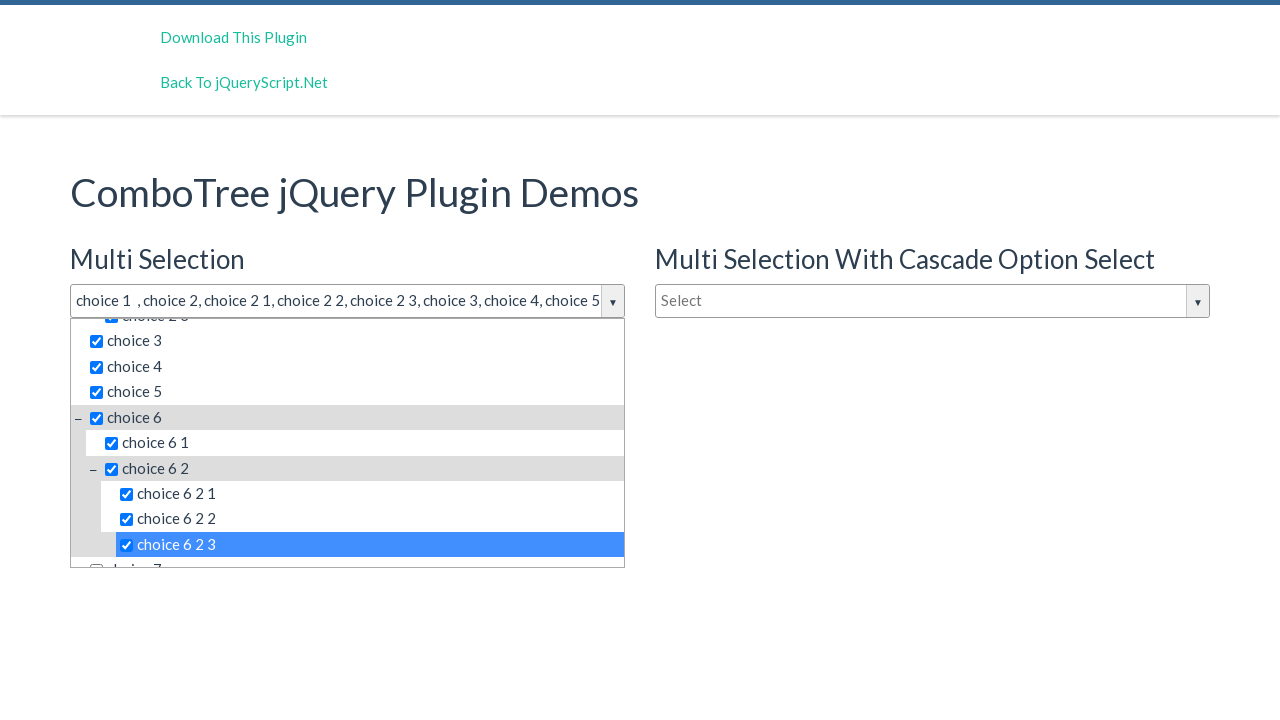

Clicked a dropdown choice to select it at (355, 554) on span.comboTreeItemTitle >> nth=14
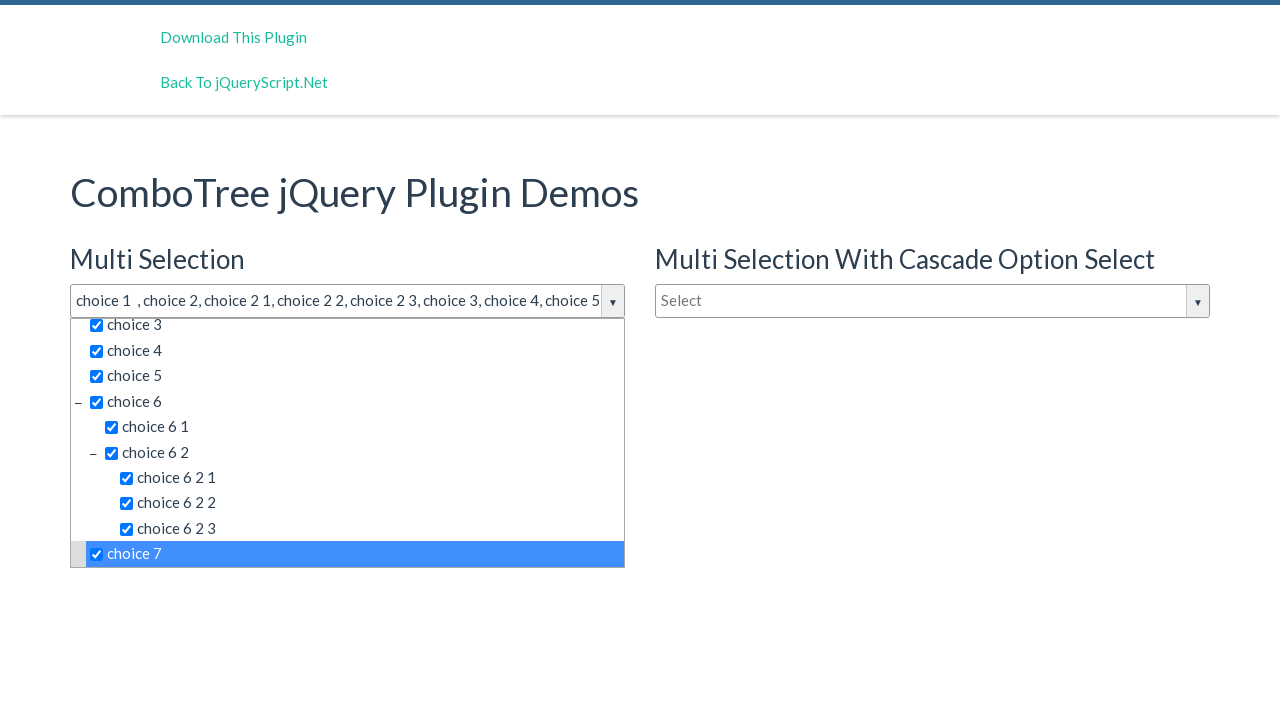

Waited for selections to register
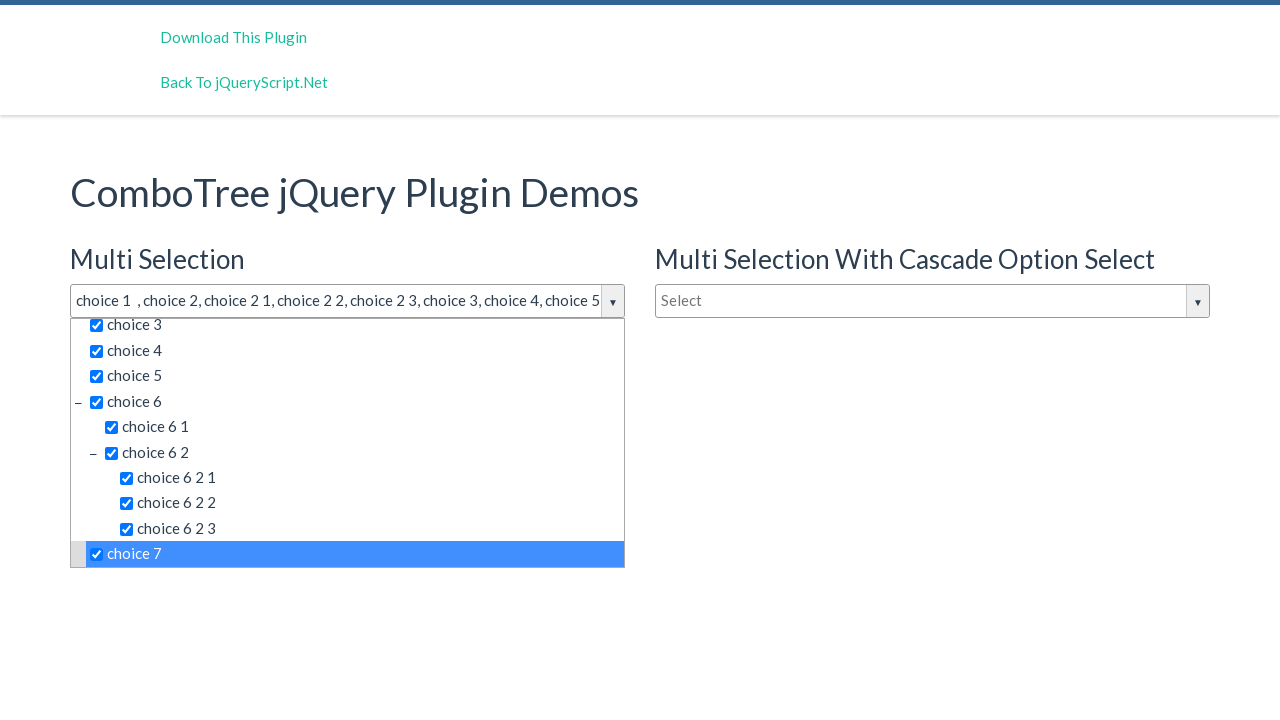

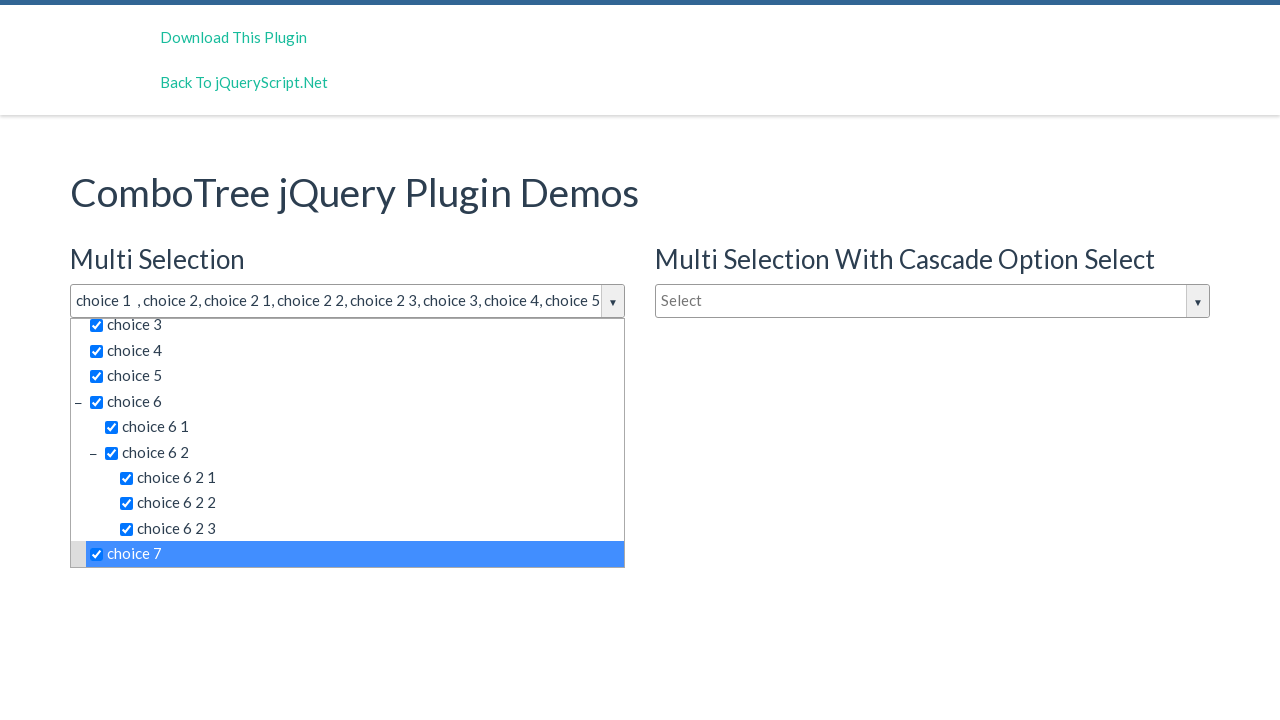